Tests that the complete all checkbox updates state when individual items are completed or cleared

Starting URL: https://demo.playwright.dev/todomvc

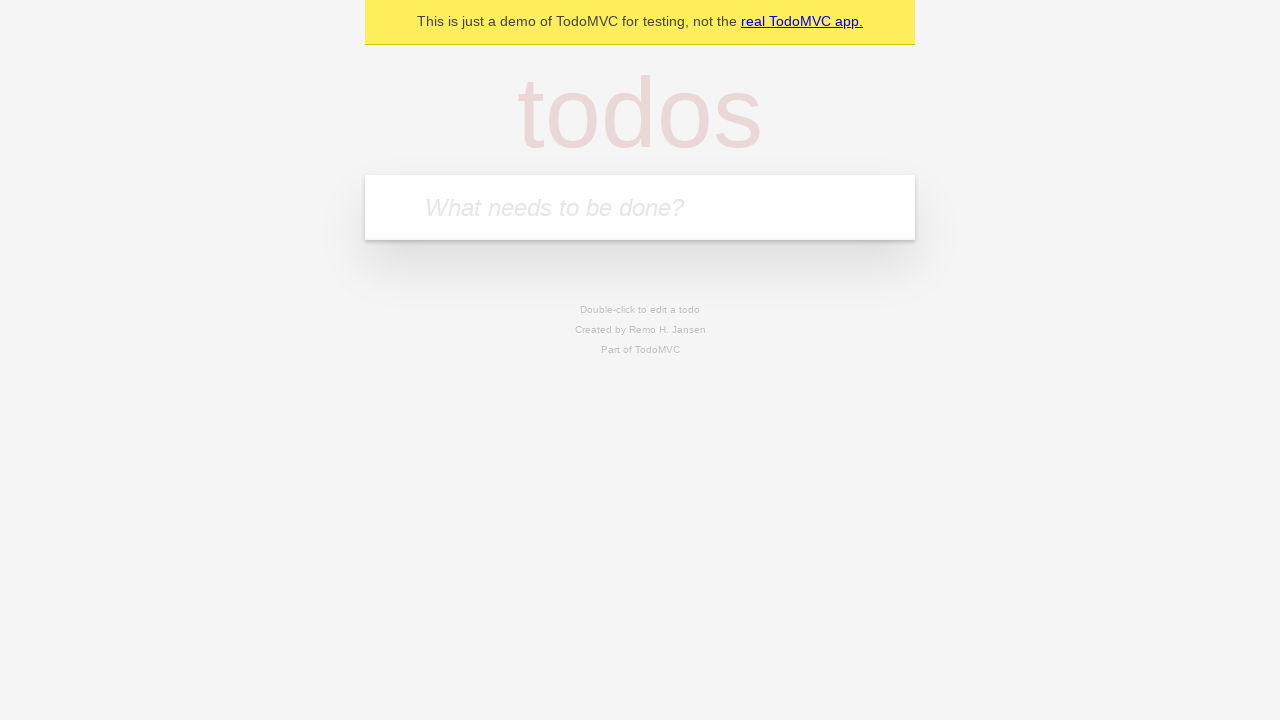

Filled new todo field with 'buy some cheese' on internal:attr=[placeholder="What needs to be done?"i]
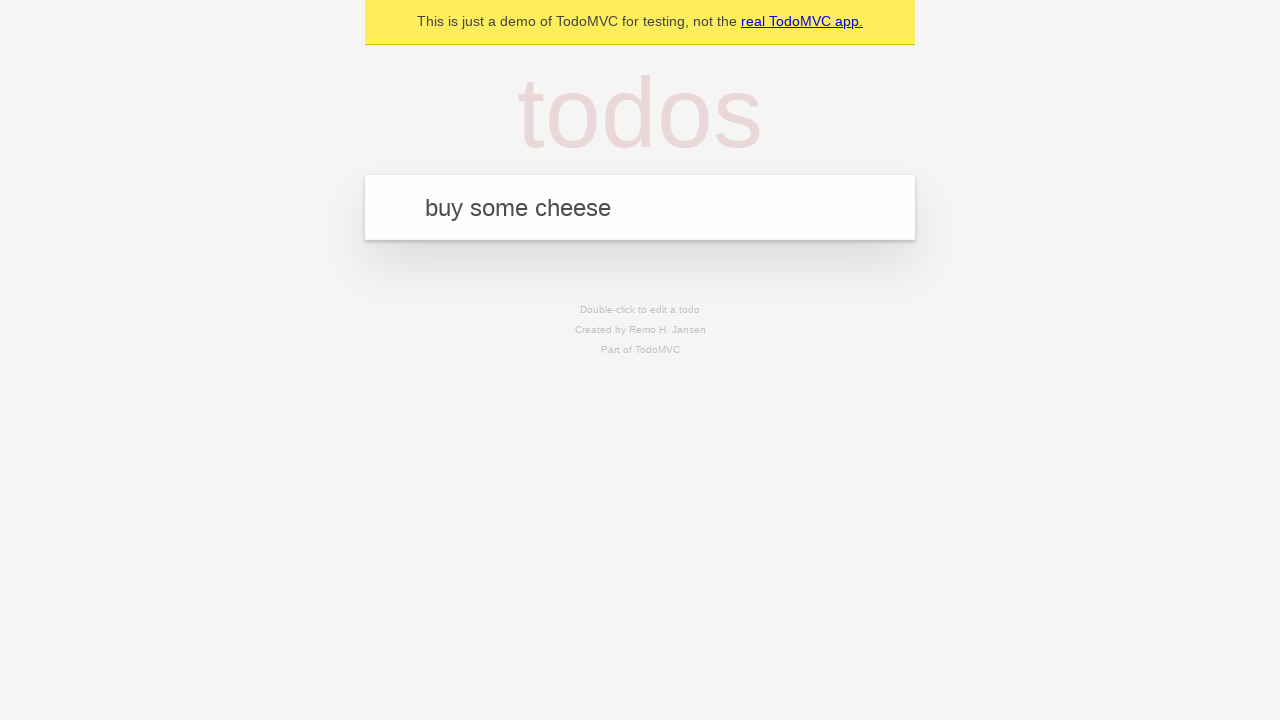

Pressed Enter to create todo 'buy some cheese' on internal:attr=[placeholder="What needs to be done?"i]
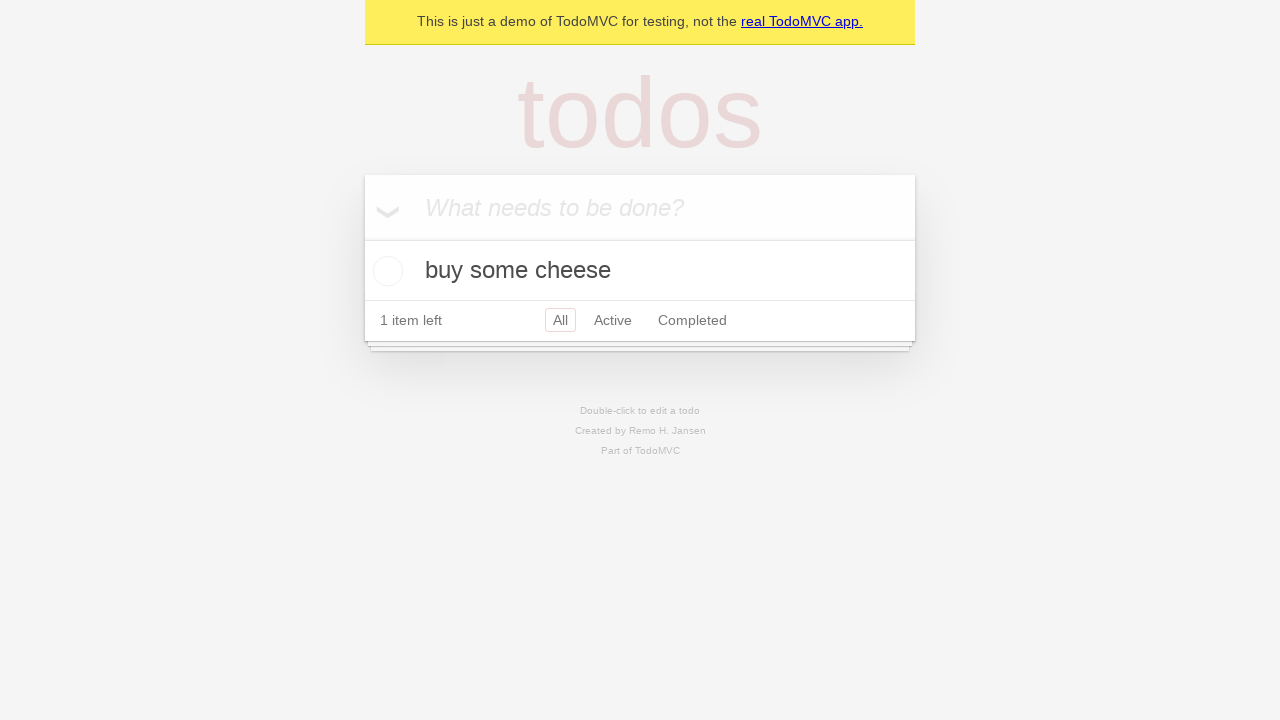

Filled new todo field with 'feed the cat' on internal:attr=[placeholder="What needs to be done?"i]
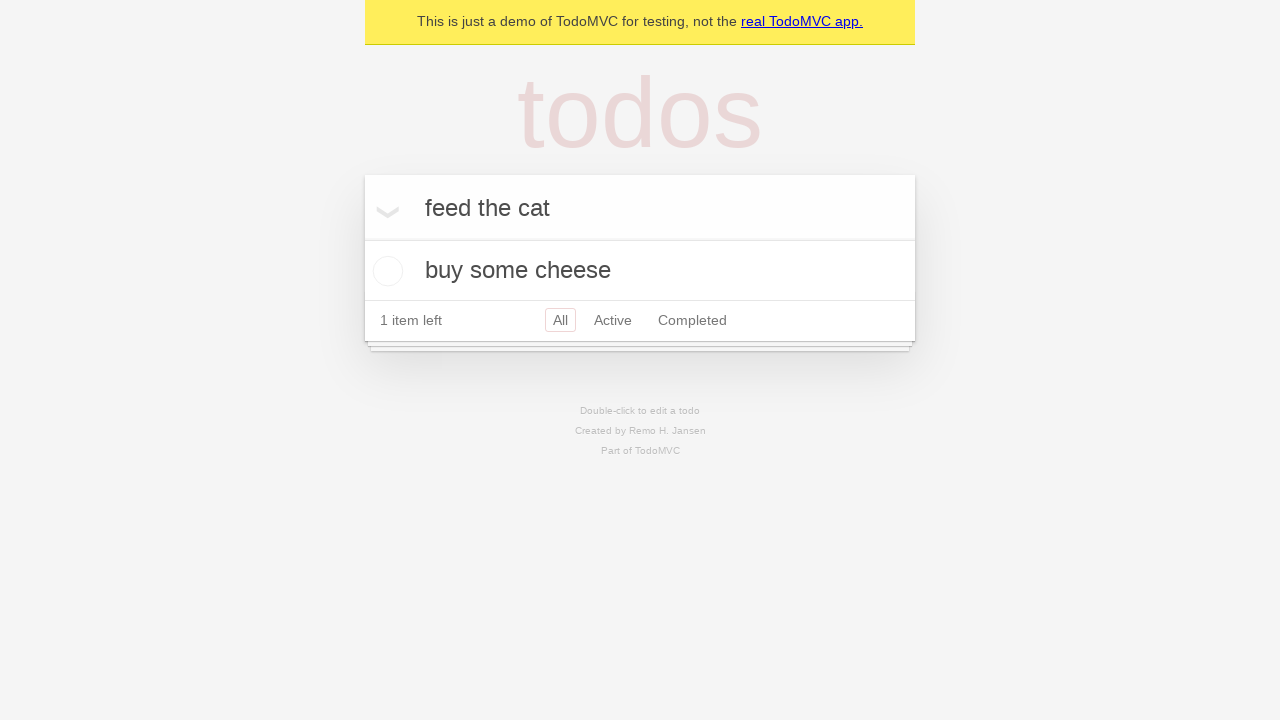

Pressed Enter to create todo 'feed the cat' on internal:attr=[placeholder="What needs to be done?"i]
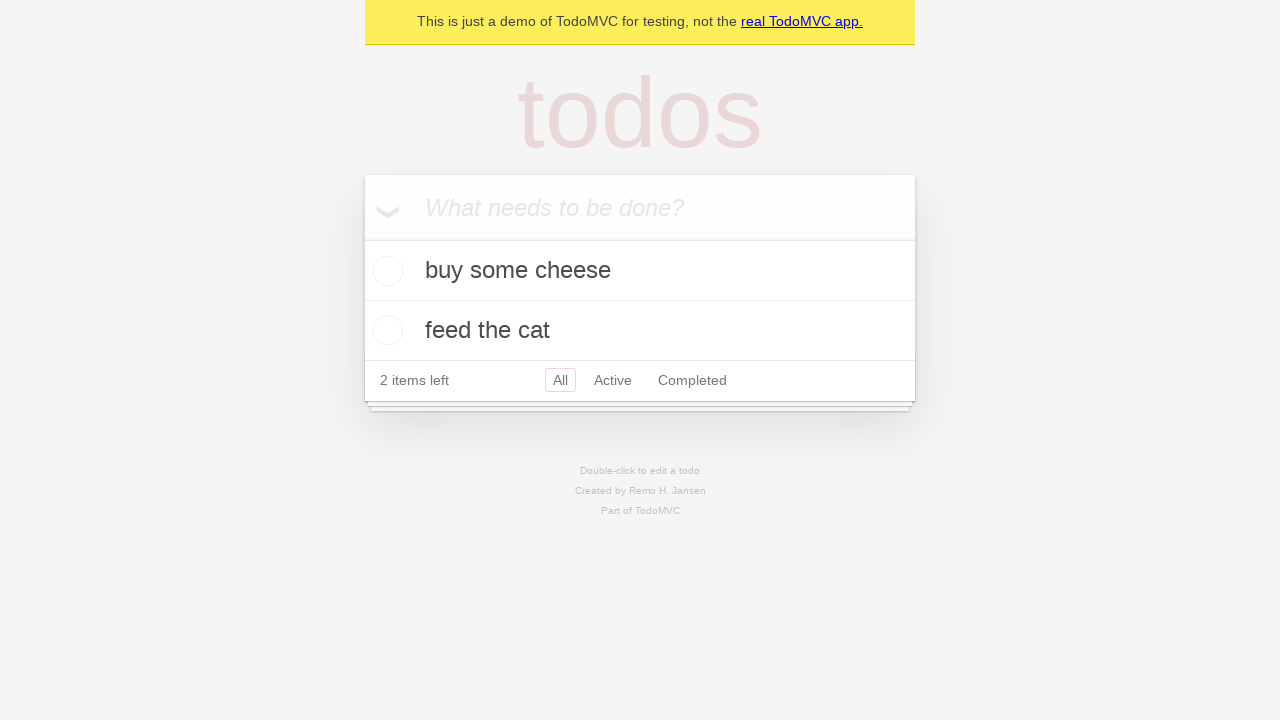

Filled new todo field with 'book a doctors appointment' on internal:attr=[placeholder="What needs to be done?"i]
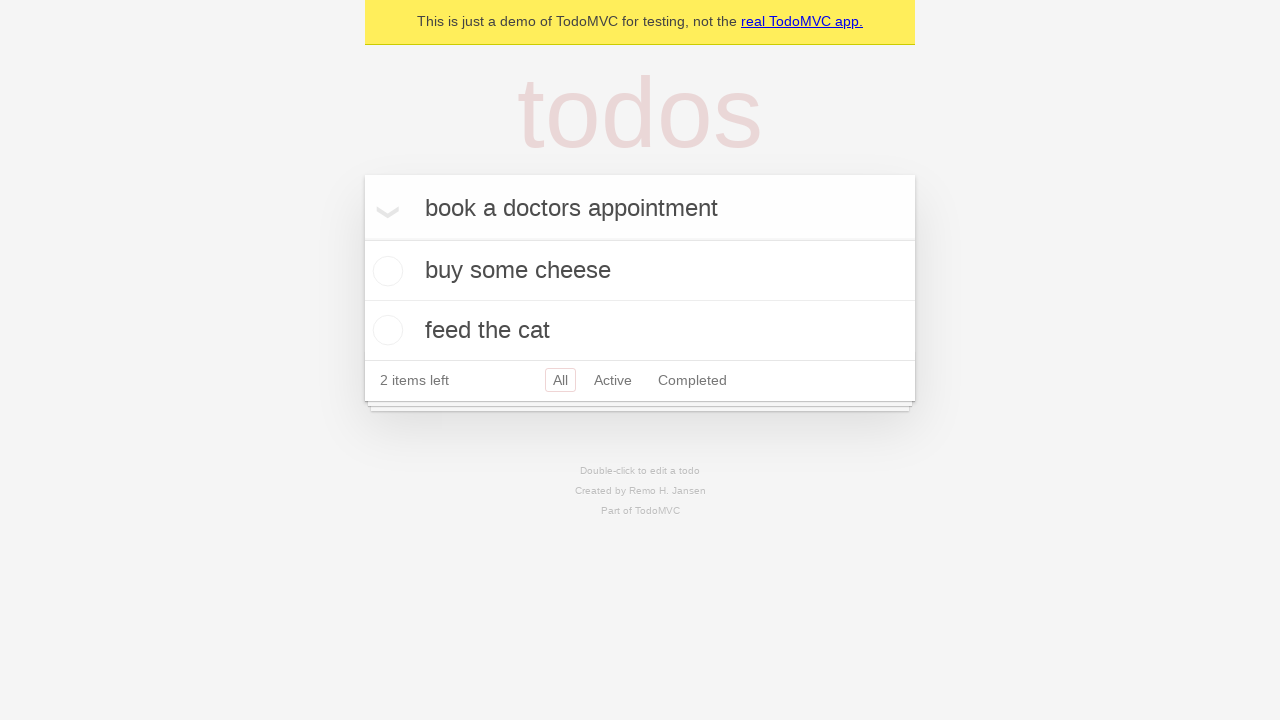

Pressed Enter to create todo 'book a doctors appointment' on internal:attr=[placeholder="What needs to be done?"i]
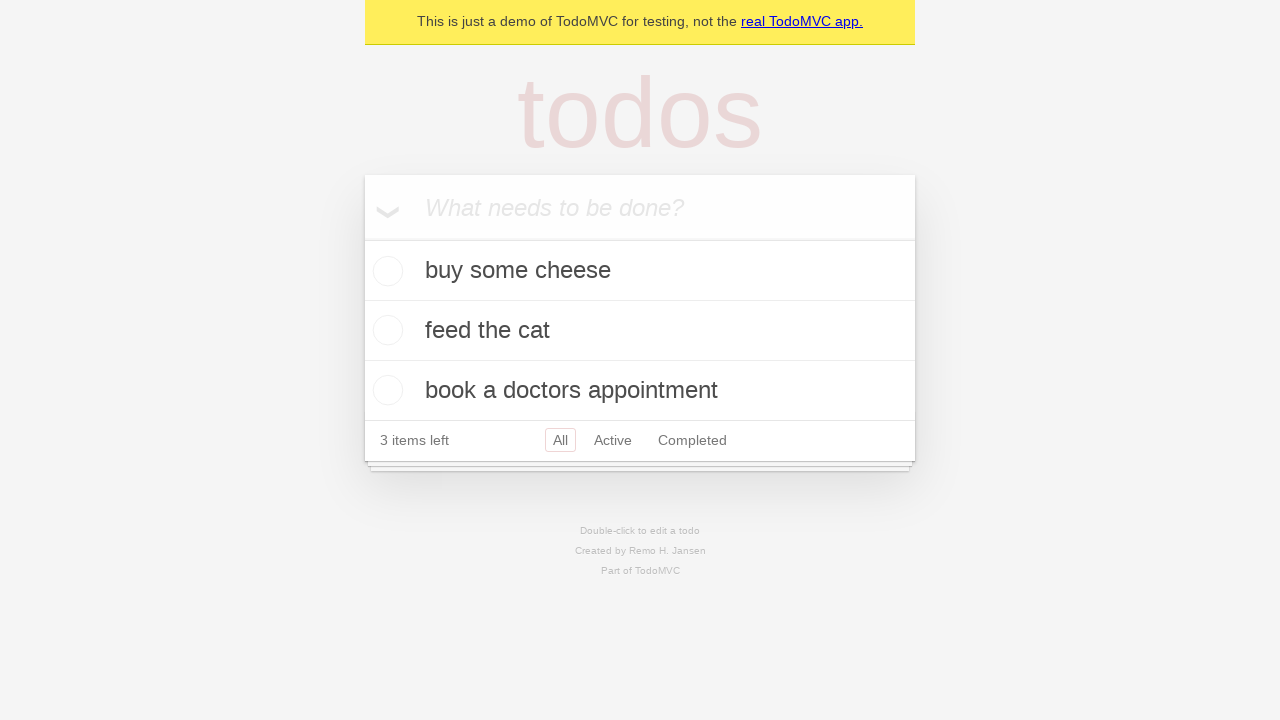

Checked the toggle all checkbox to mark all todos as complete at (362, 238) on internal:label="Mark all as complete"i
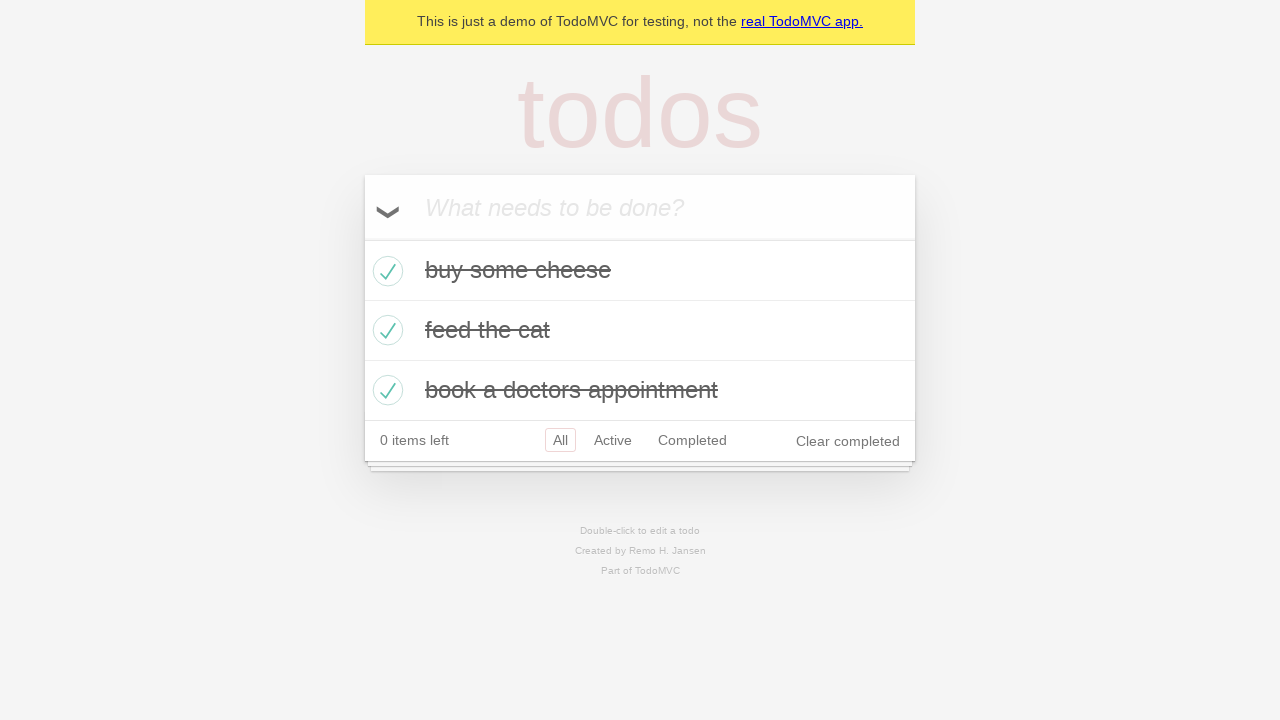

Unchecked the first todo item at (385, 271) on internal:testid=[data-testid="todo-item"s] >> nth=0 >> internal:role=checkbox
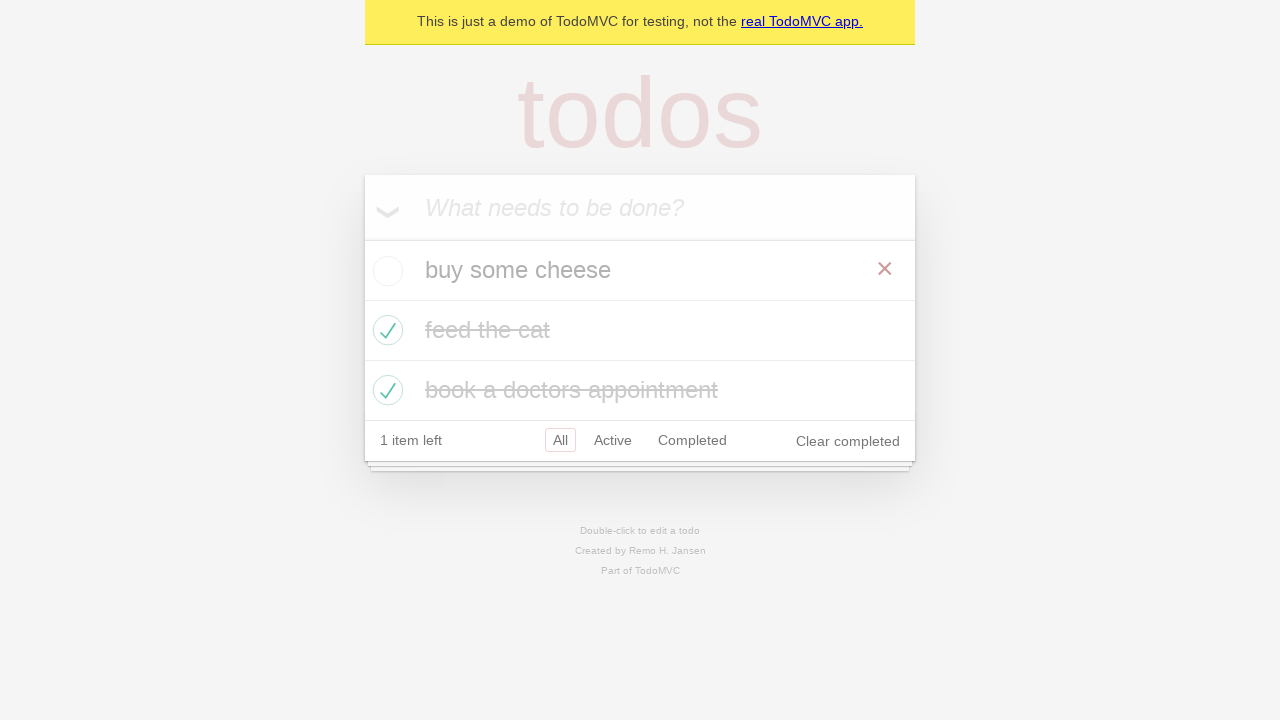

Rechecked the first todo item at (385, 271) on internal:testid=[data-testid="todo-item"s] >> nth=0 >> internal:role=checkbox
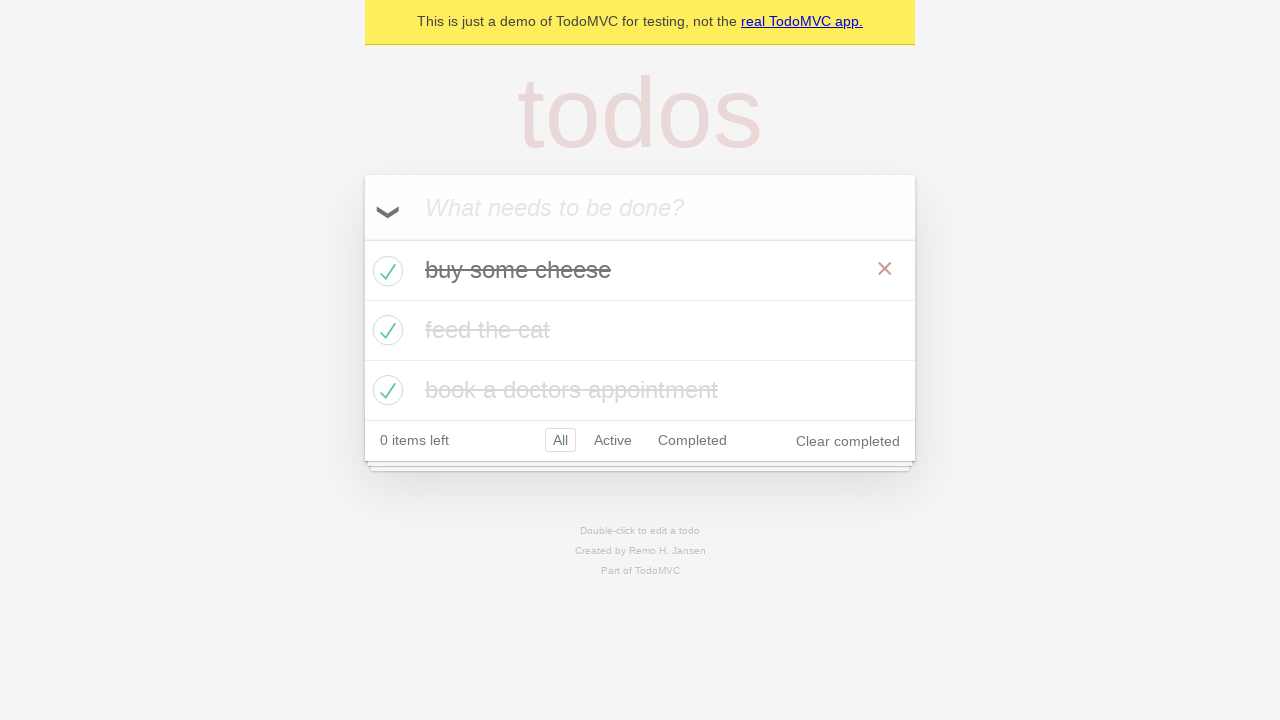

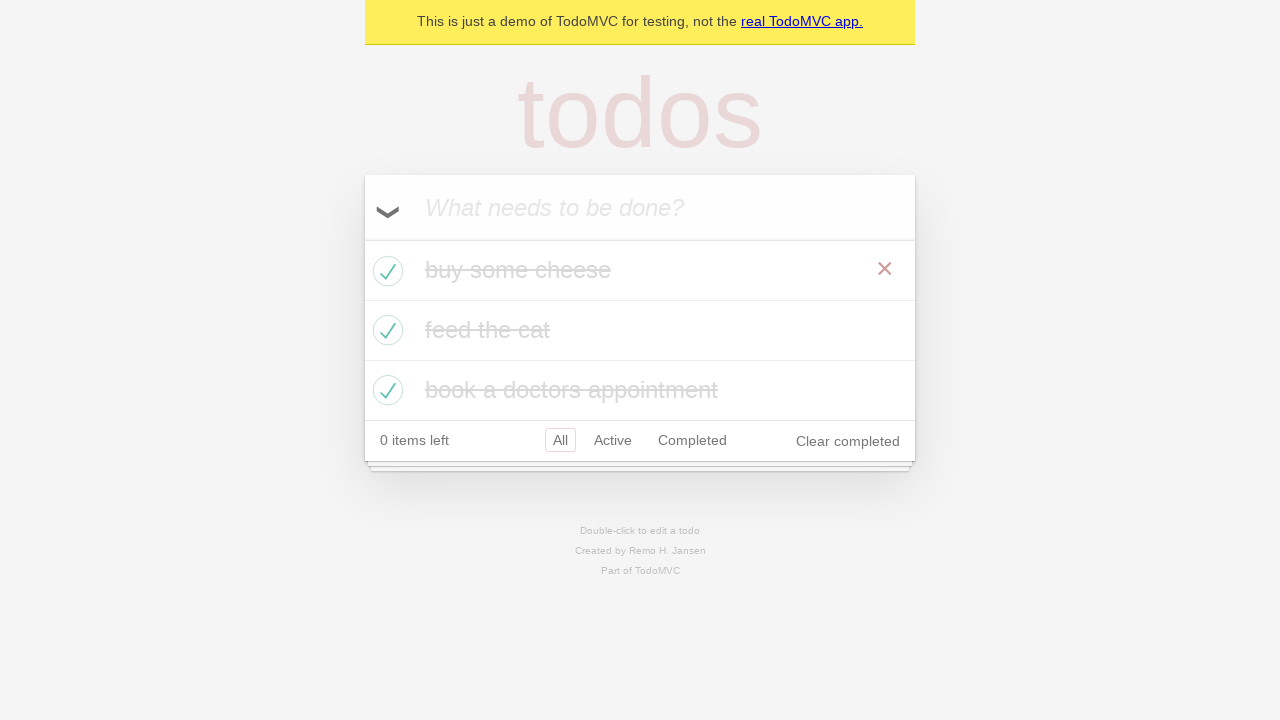